Navigates through the ITAÚ bank website by clicking on "Productos" button and then selecting "Cuenta de ahorro programado" link.

Starting URL: https://banco.itau.co/

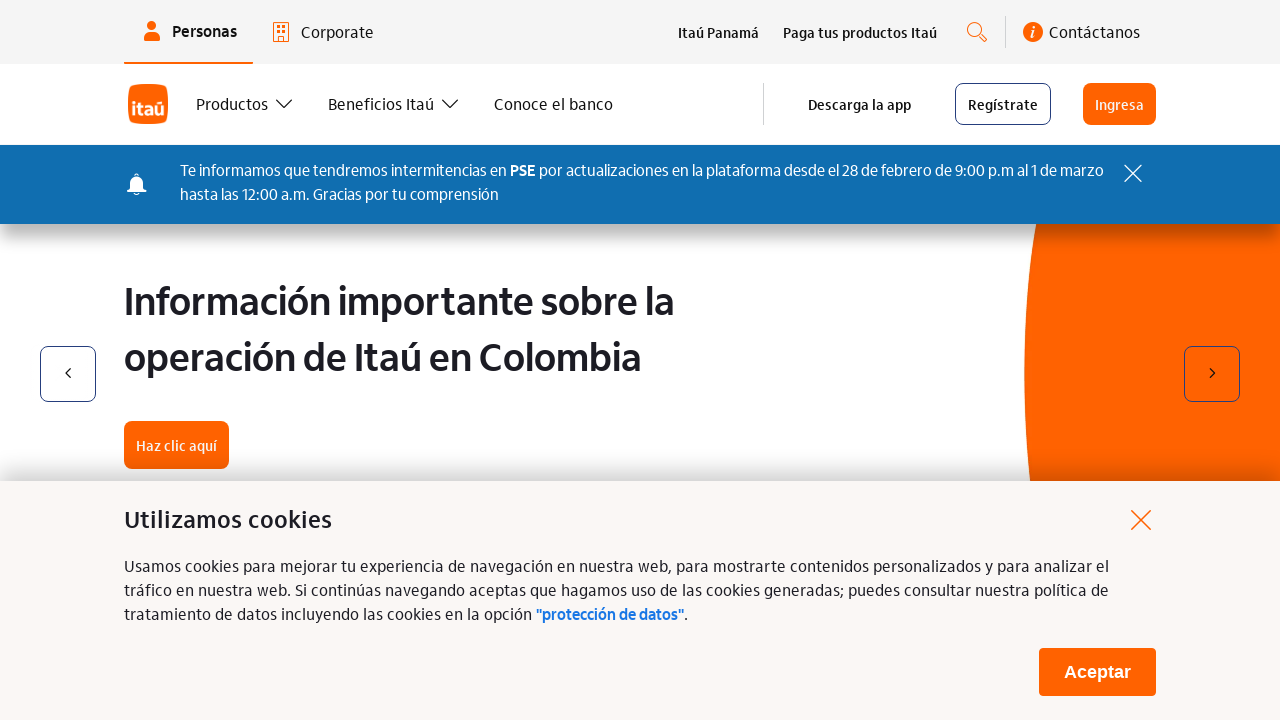

Clicked on 'Productos' button at (246, 104) on internal:role=button[name="Productos"i]
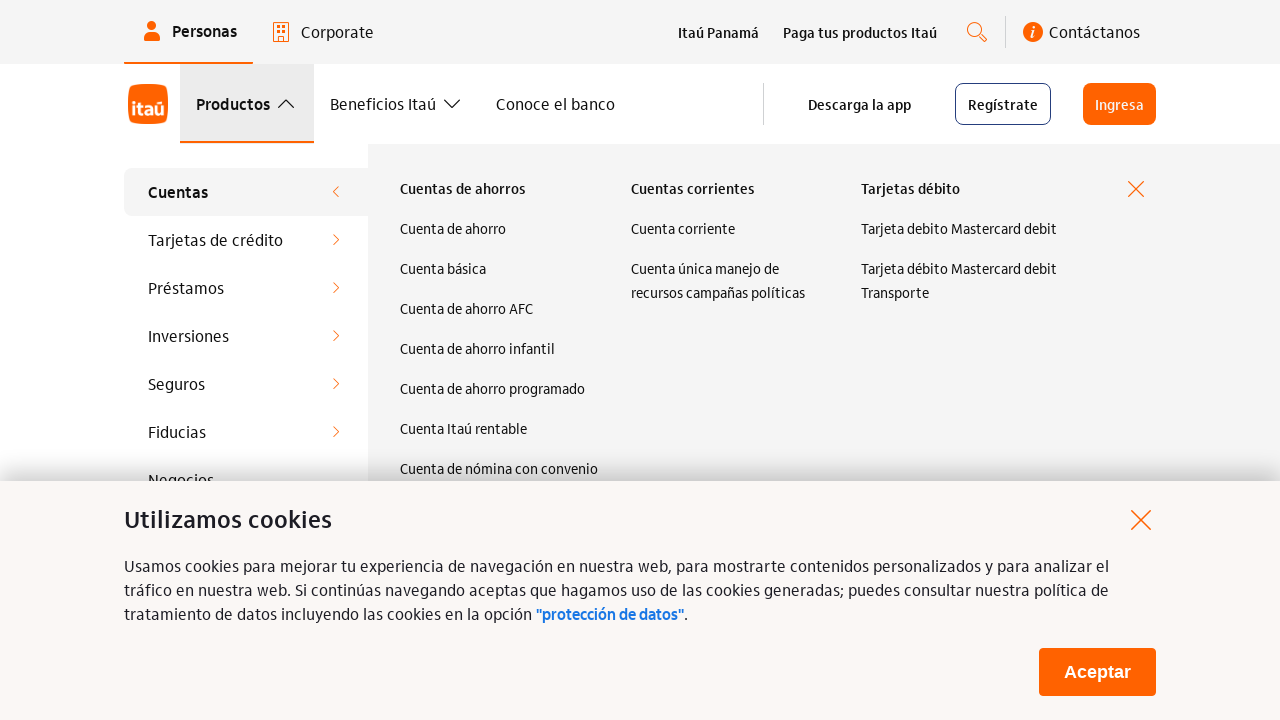

Clicked on 'Cuenta de ahorro programado' link at (499, 388) on internal:role=link[name="Cuenta de ahorro programado"i]
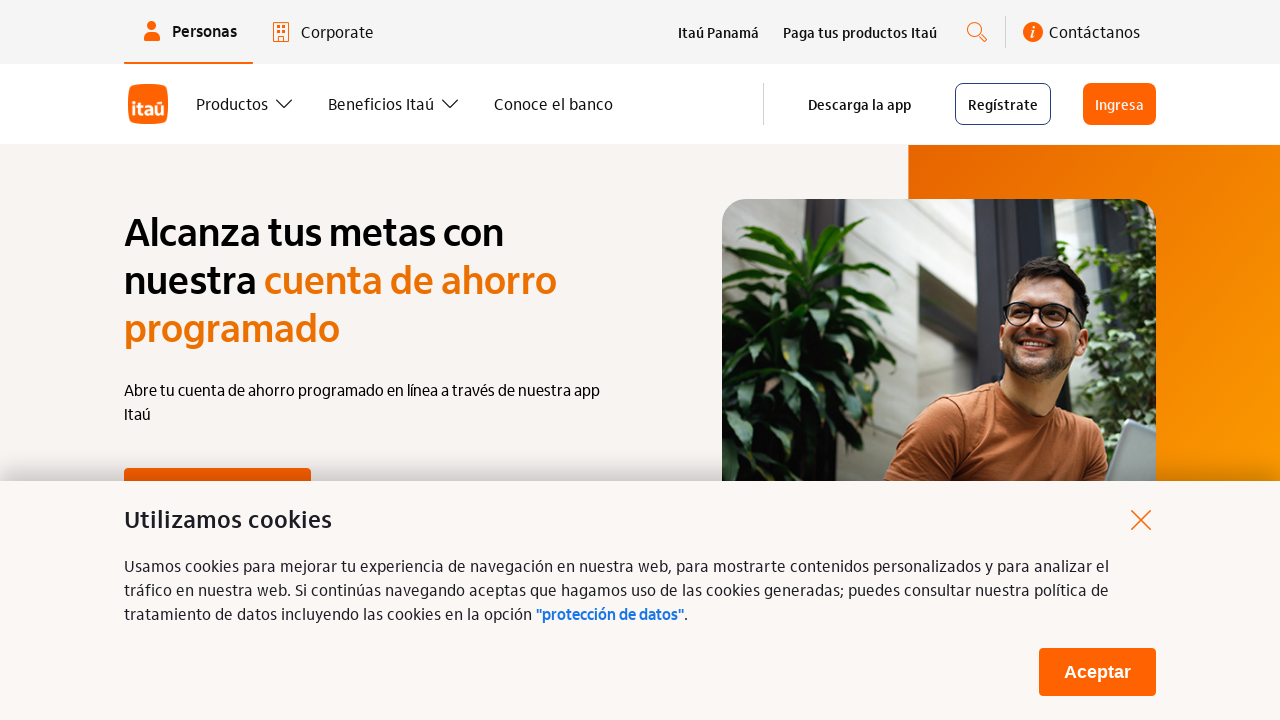

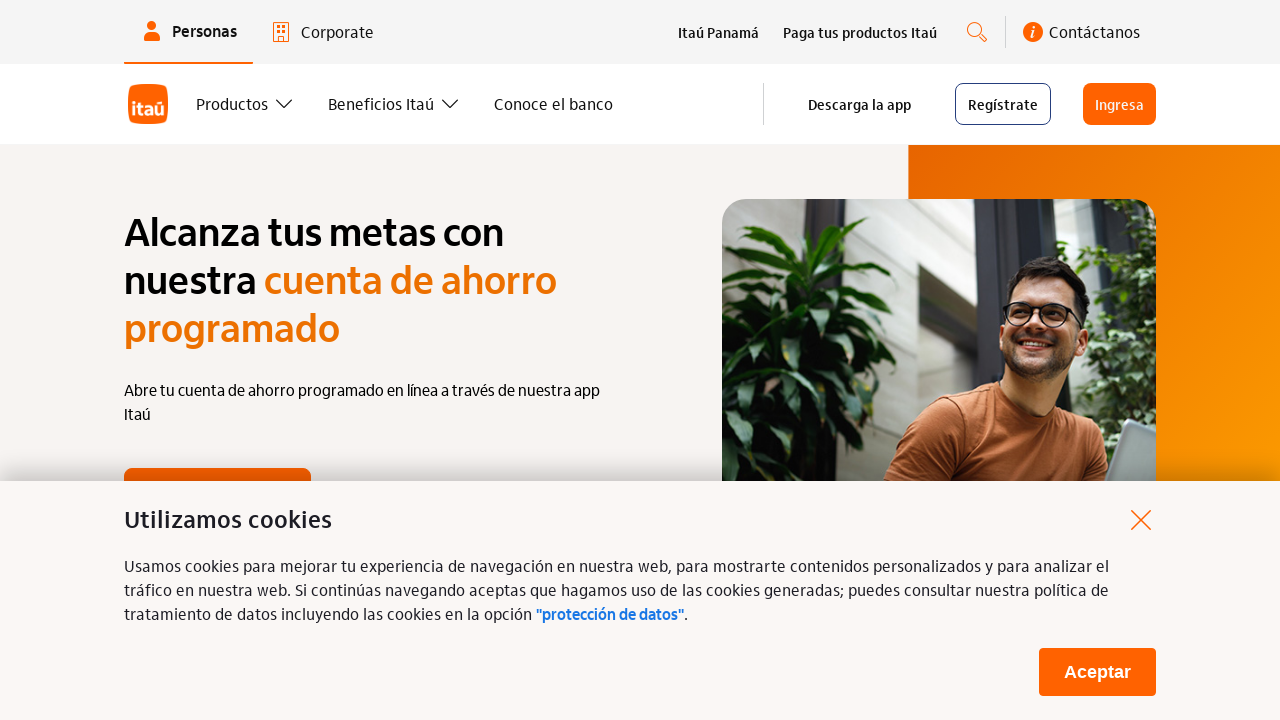